Tests that the todo counter displays the correct number of items

Starting URL: https://demo.playwright.dev/todomvc

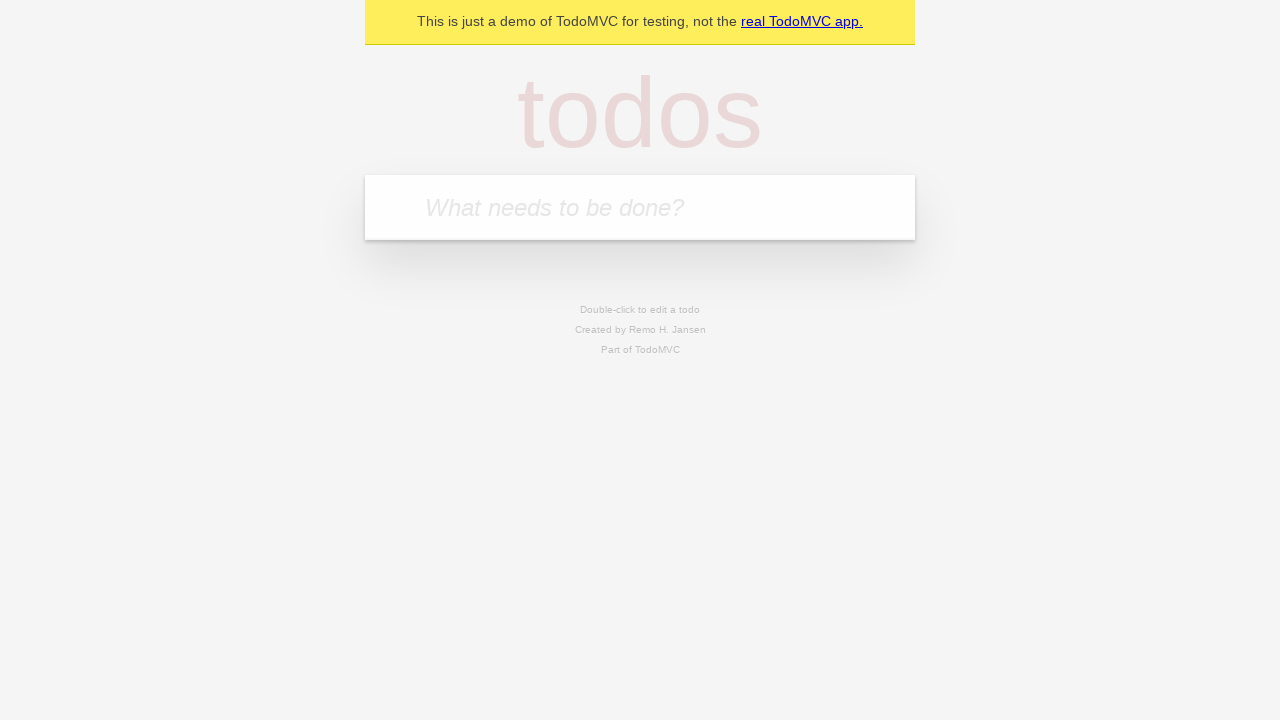

Located the 'What needs to be done?' input field
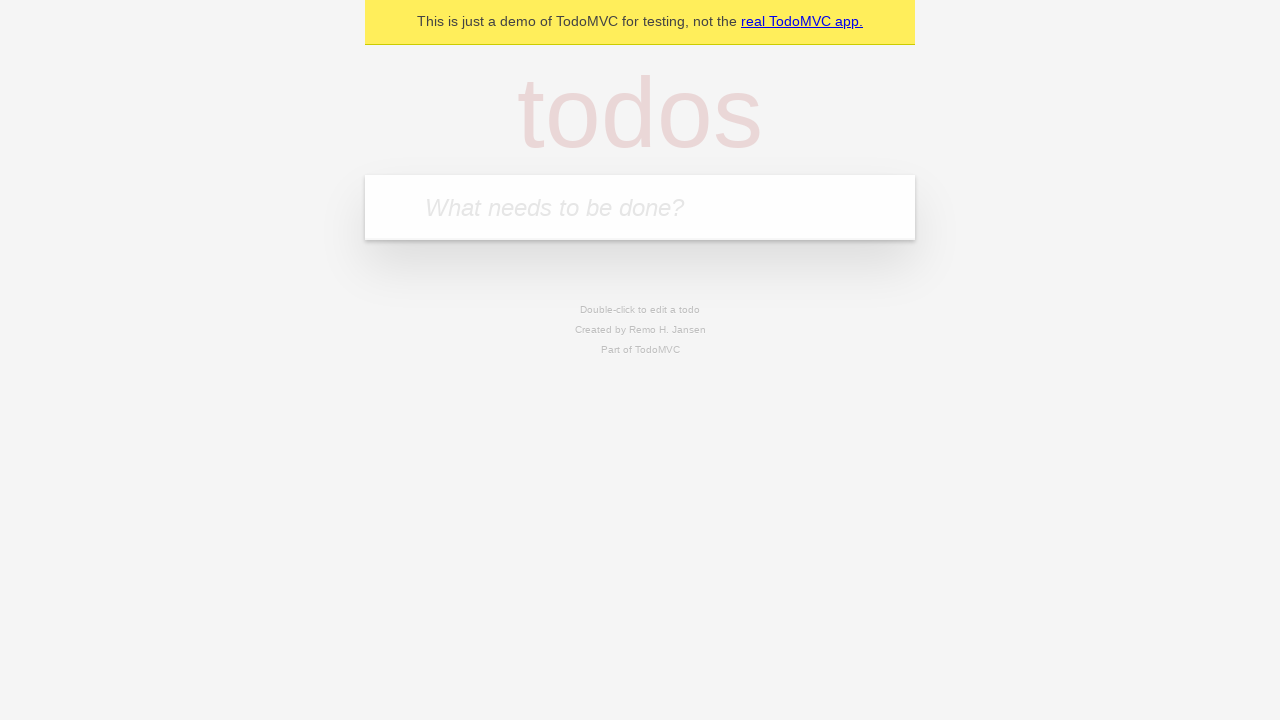

Filled first todo item 'buy some cheese' on internal:attr=[placeholder="What needs to be done?"i]
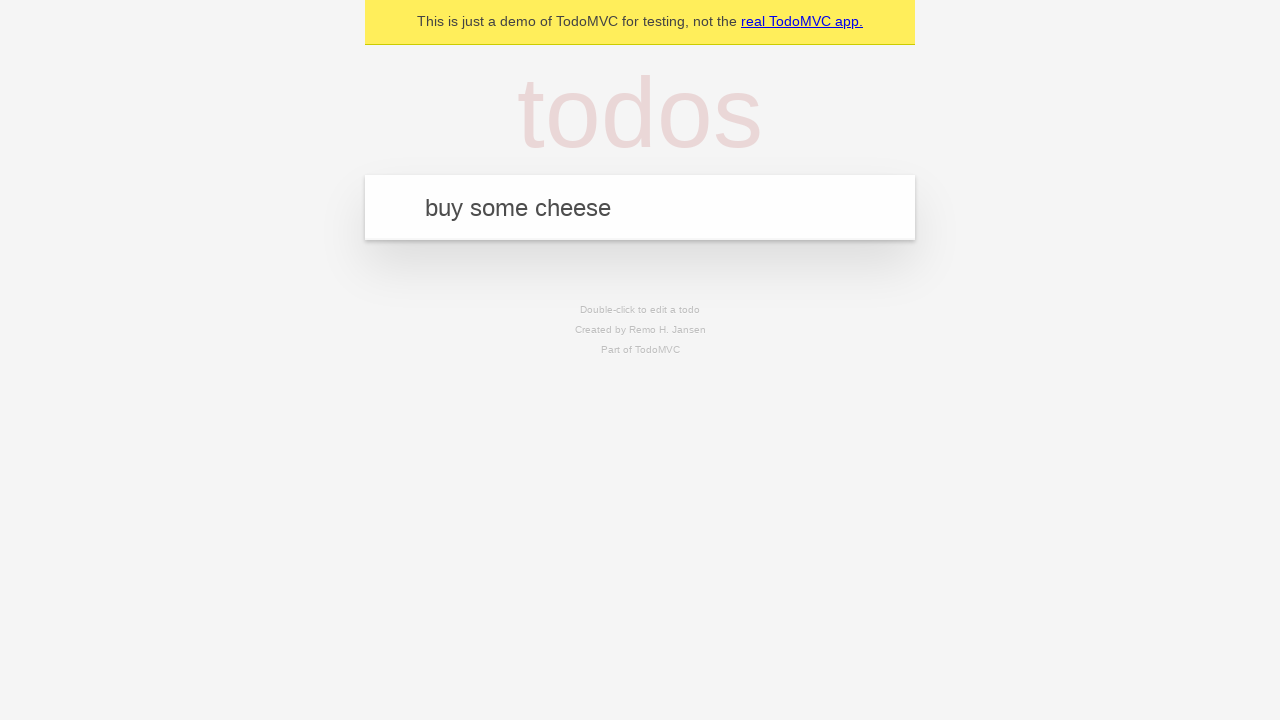

Pressed Enter to add first todo item on internal:attr=[placeholder="What needs to be done?"i]
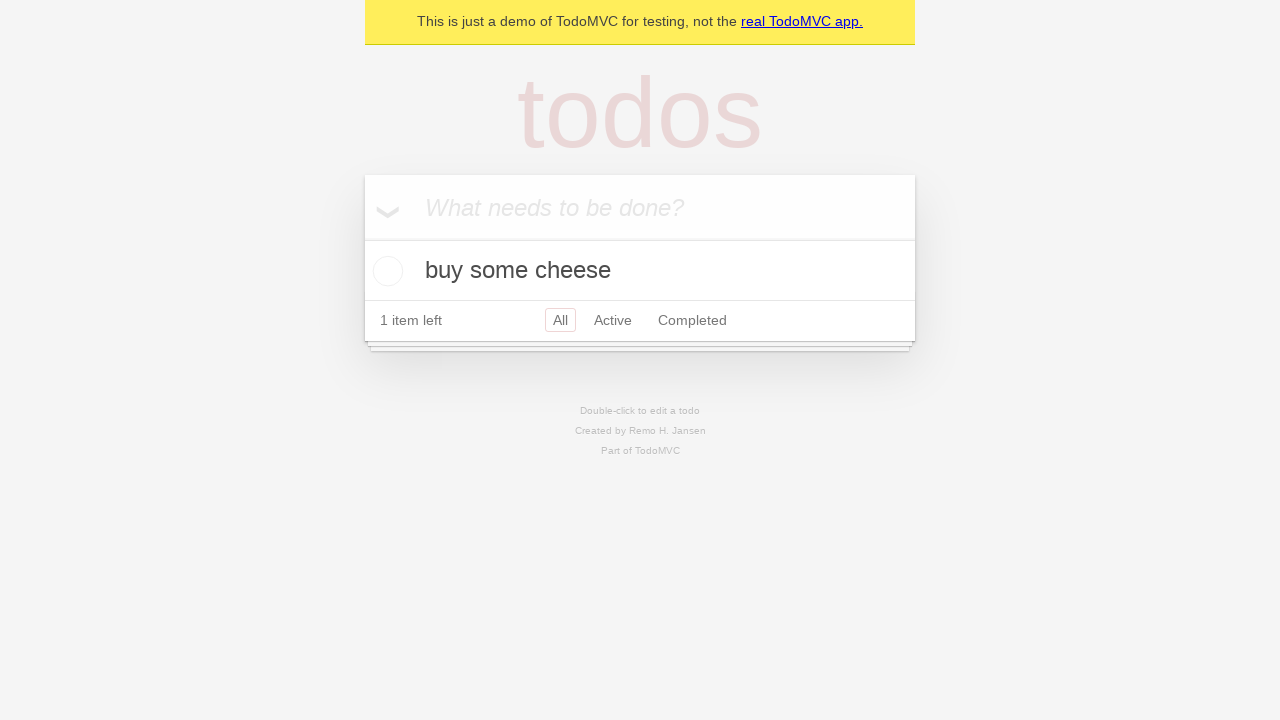

Todo counter element loaded and visible
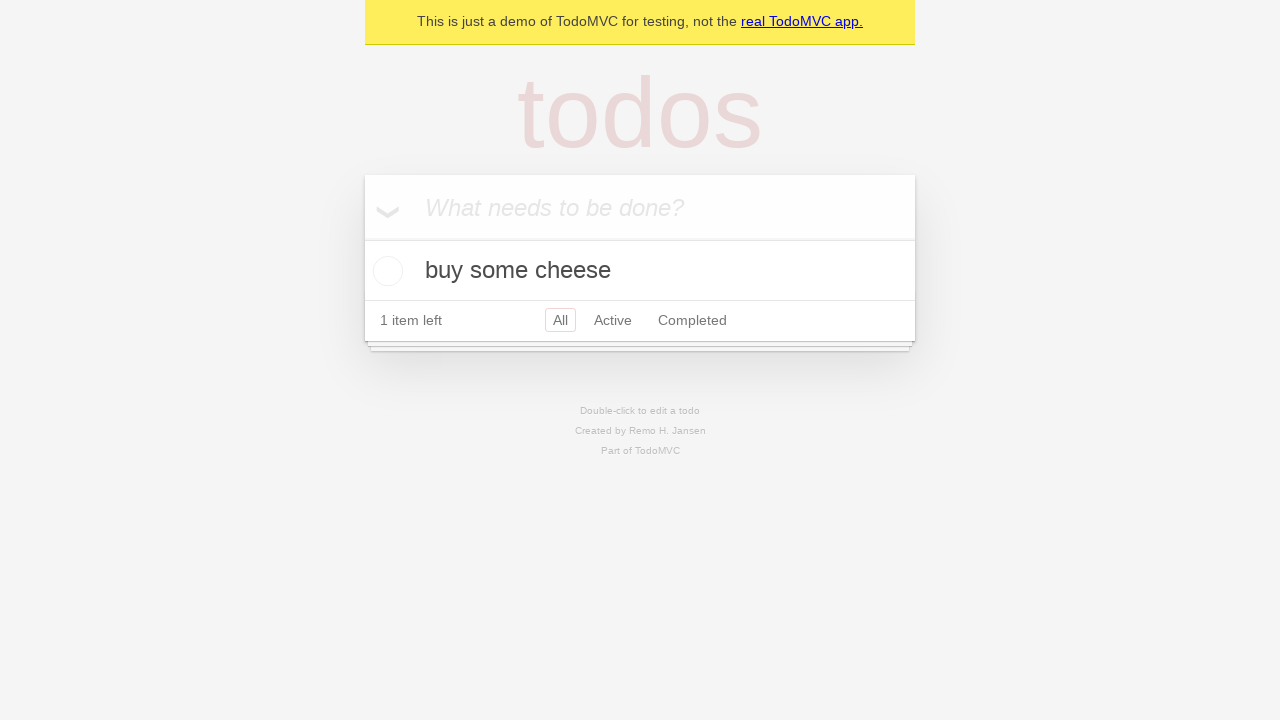

Filled second todo item 'feed the cat' on internal:attr=[placeholder="What needs to be done?"i]
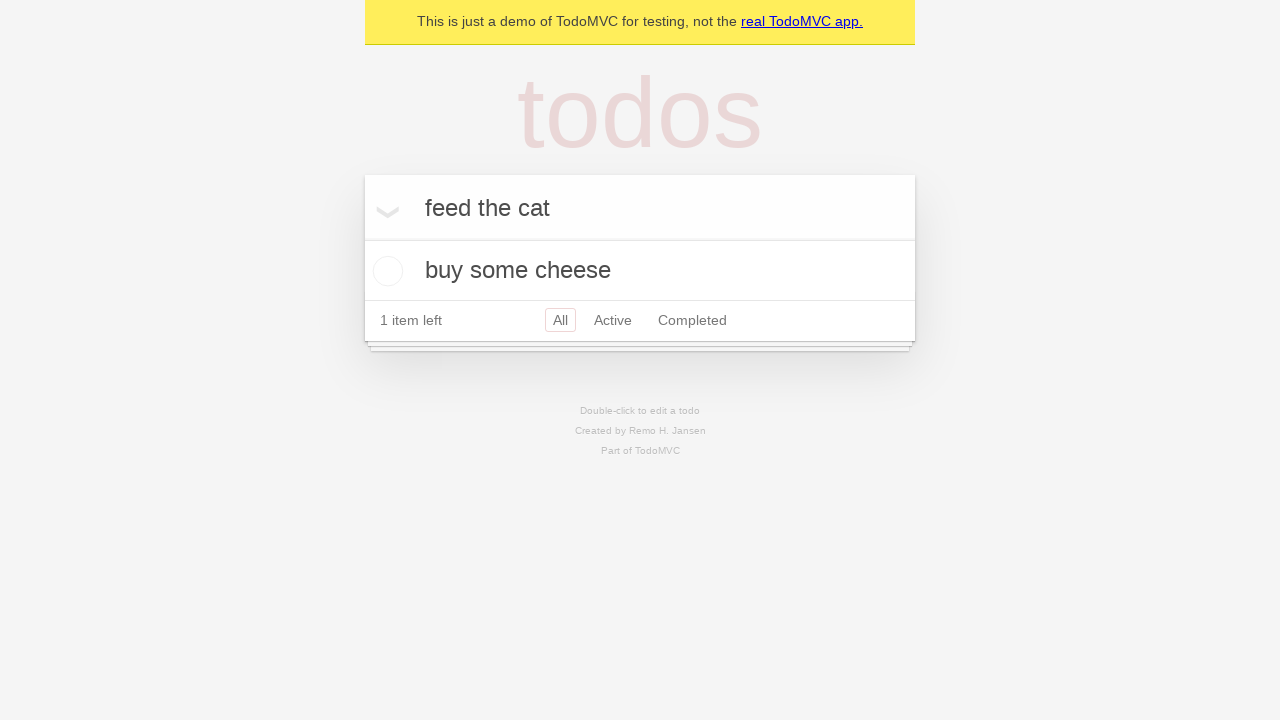

Pressed Enter to add second todo item on internal:attr=[placeholder="What needs to be done?"i]
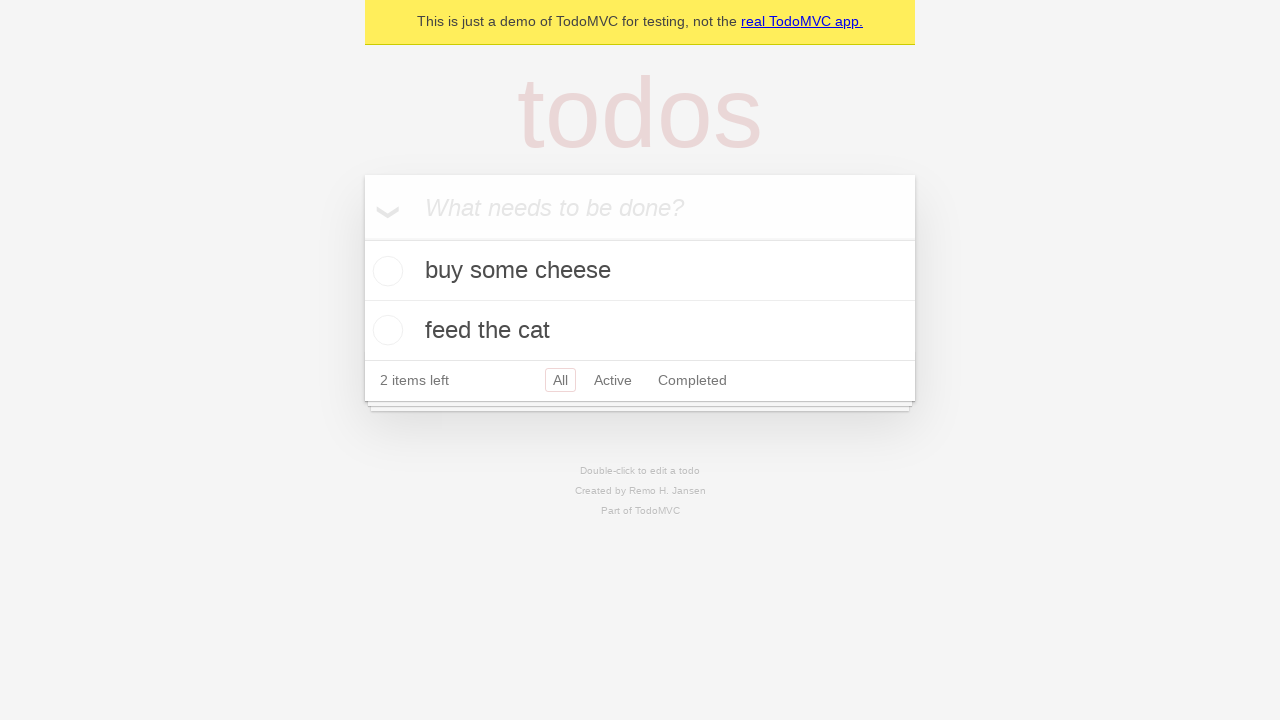

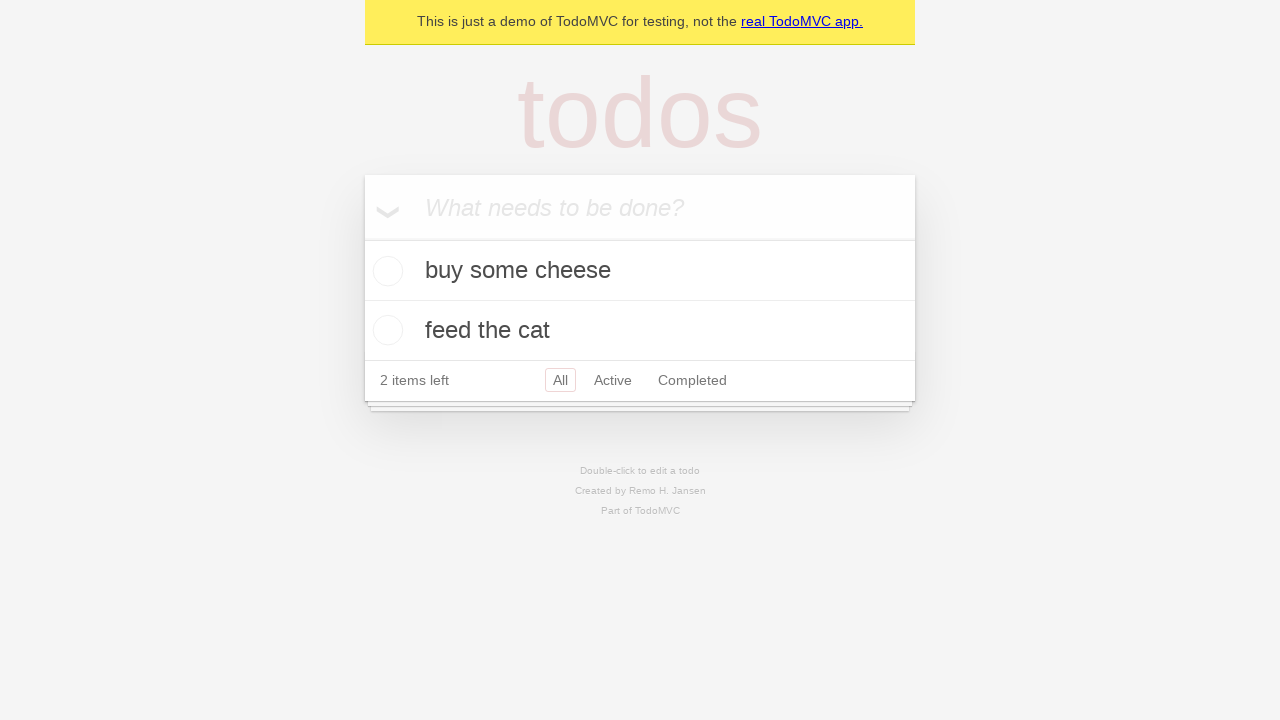